Tests radio button selection functionality by clicking on "Yes" and "Impressive" radio button options on a demo form

Starting URL: https://demoqa.com/radio-button

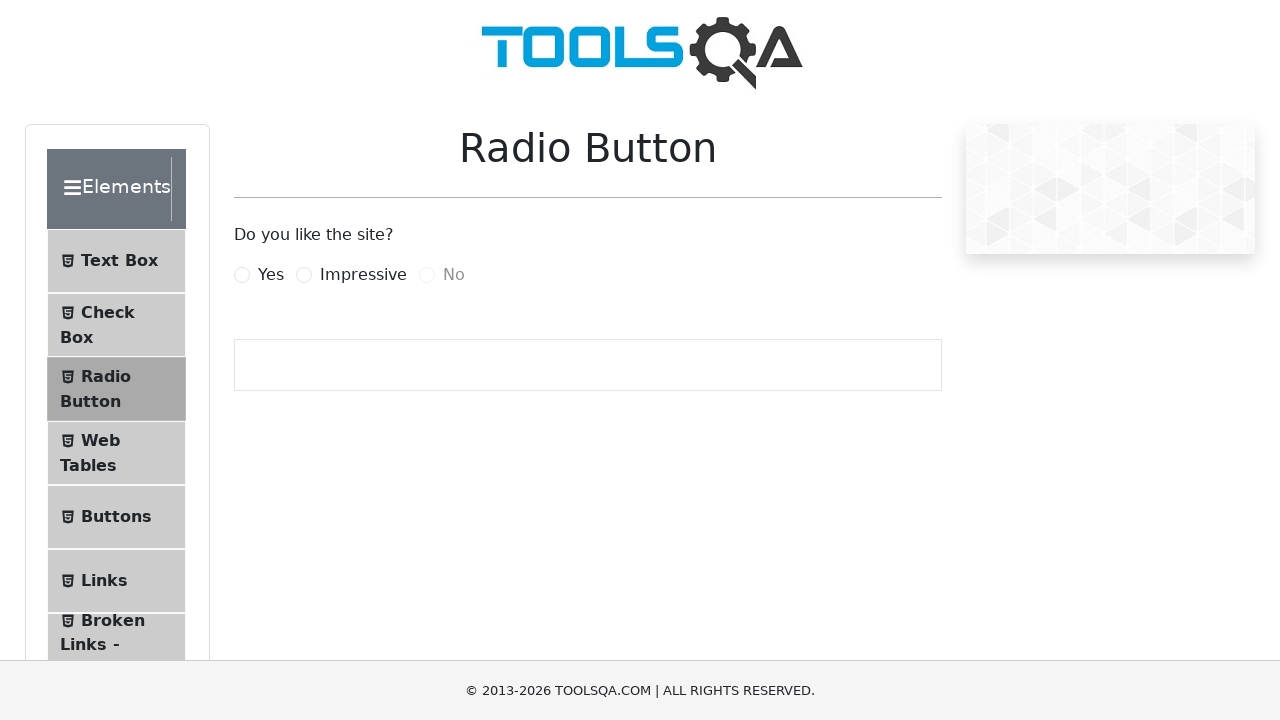

Clicked 'Yes' radio button option at (271, 275) on label:has-text('Yes')
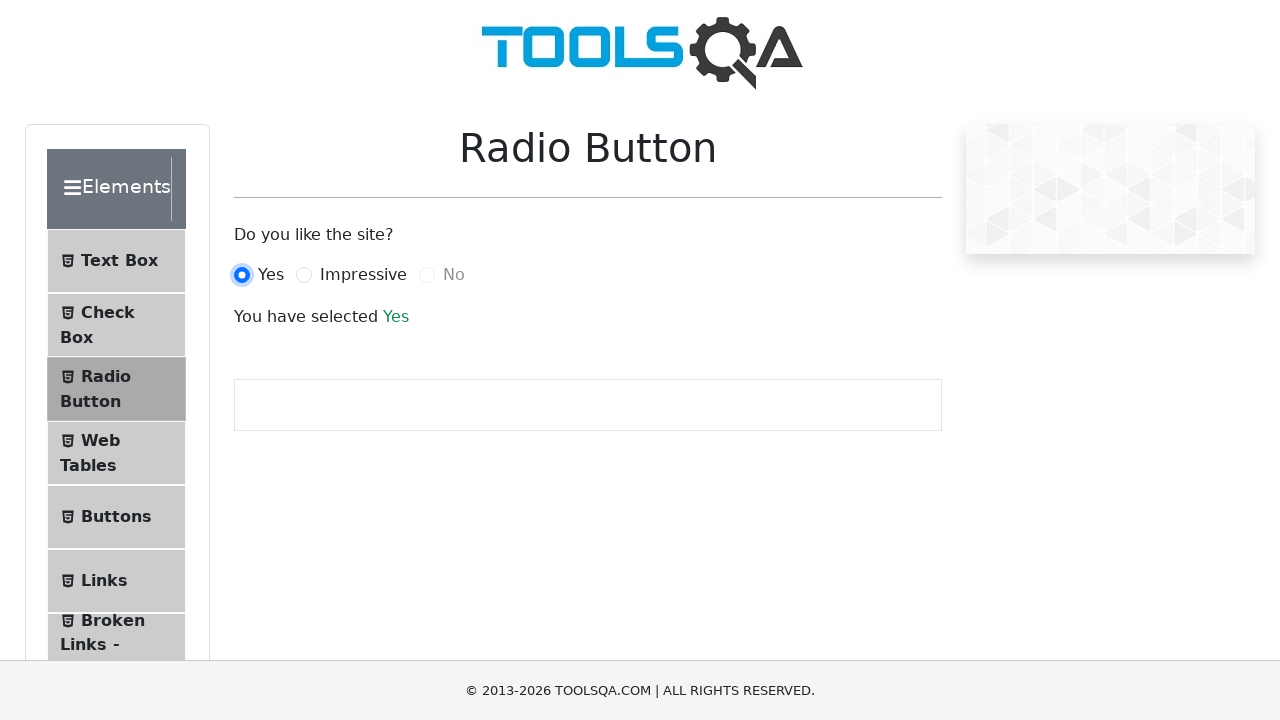

Clicked 'Impressive' radio button option at (363, 275) on label:has-text('Impressive')
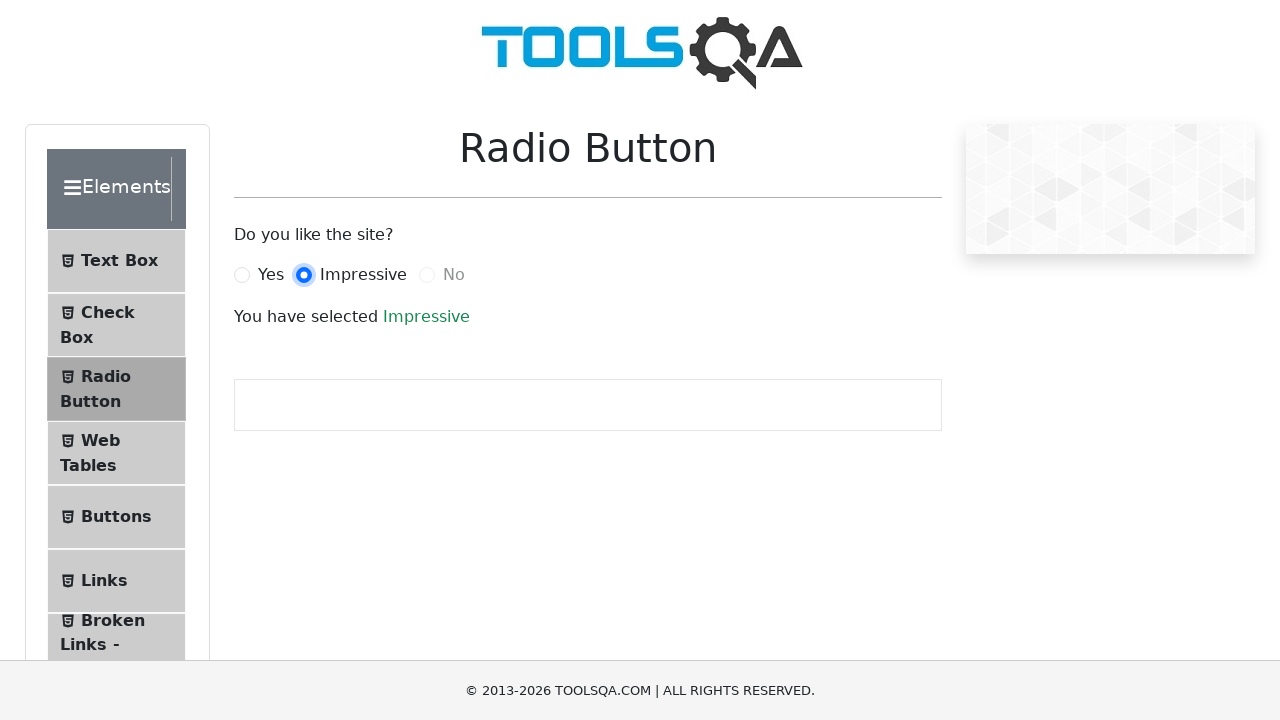

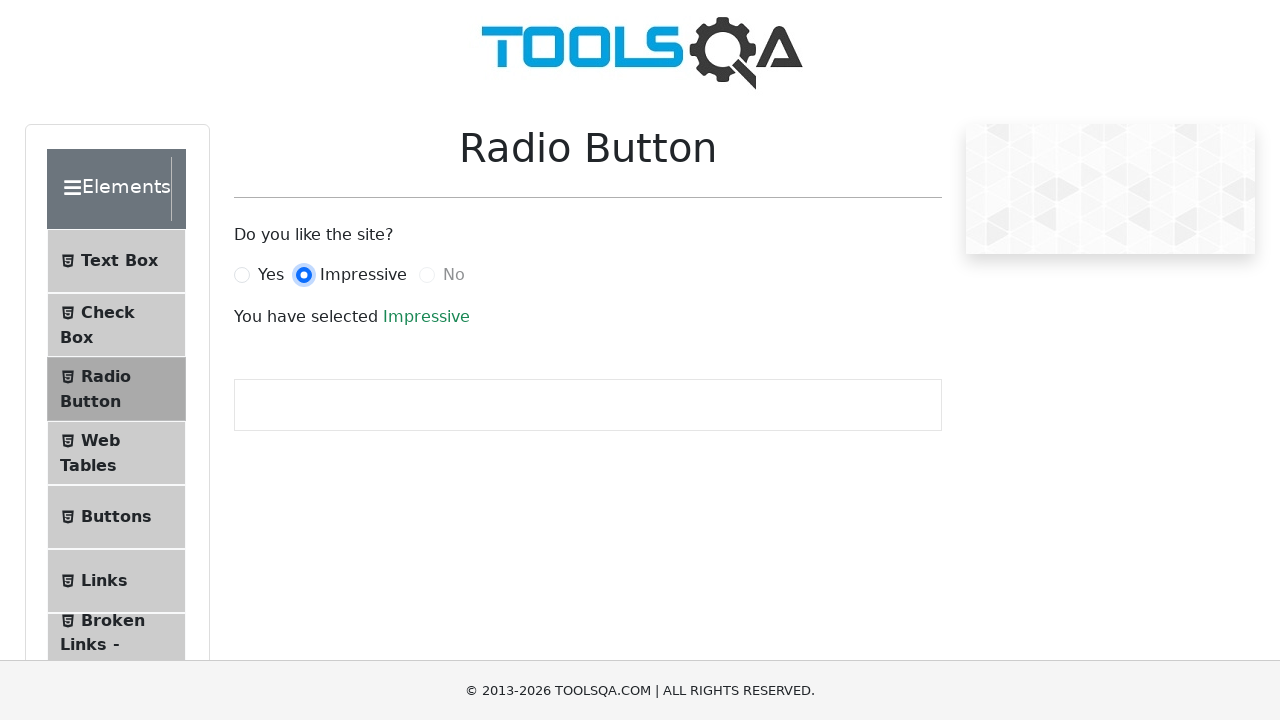